Tests double-click functionality by performing a double-click action on a button and verifying the success message appears

Starting URL: https://demoqa.com/buttons

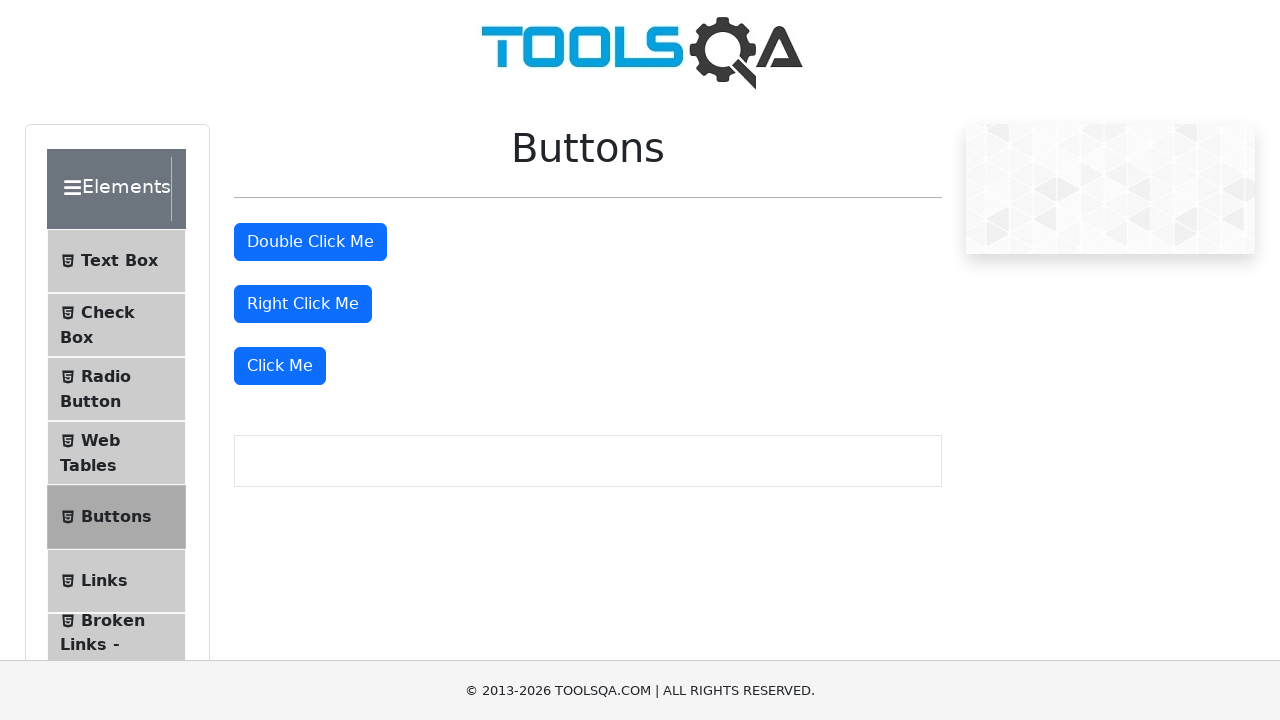

Performed double-click on the double-click button at (310, 242) on #doubleClickBtn
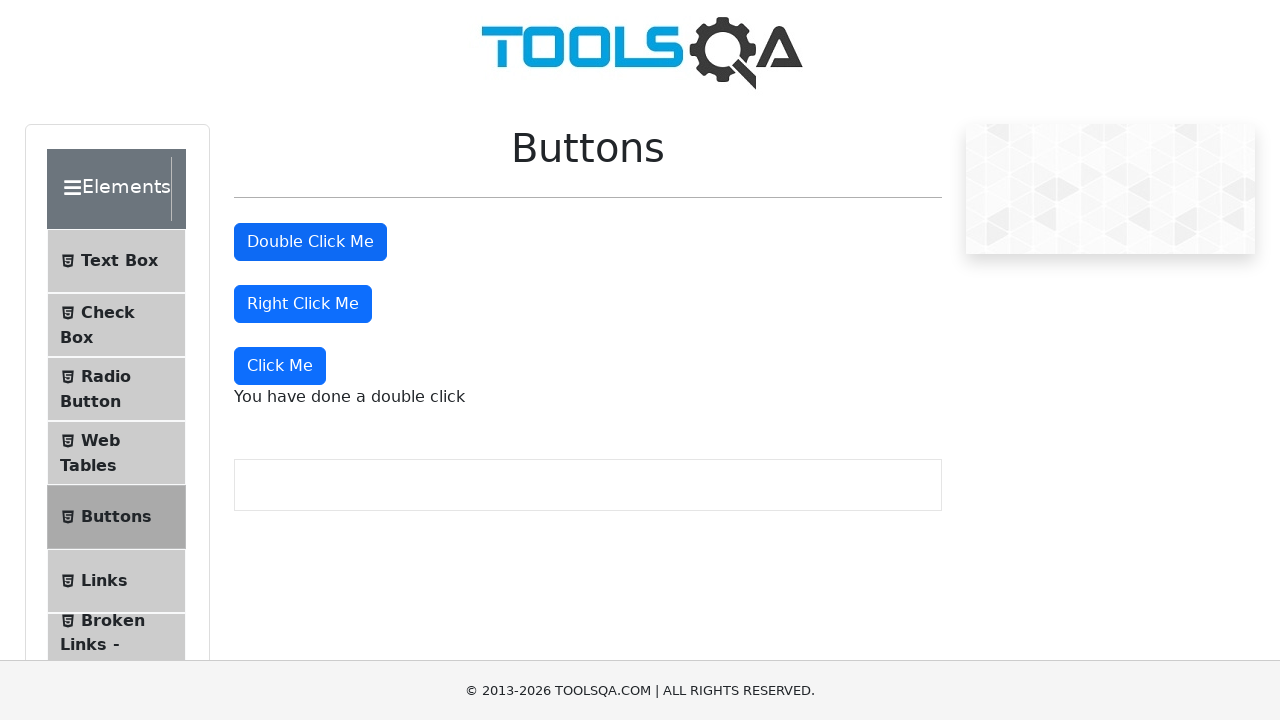

Verified the double-click success message appeared
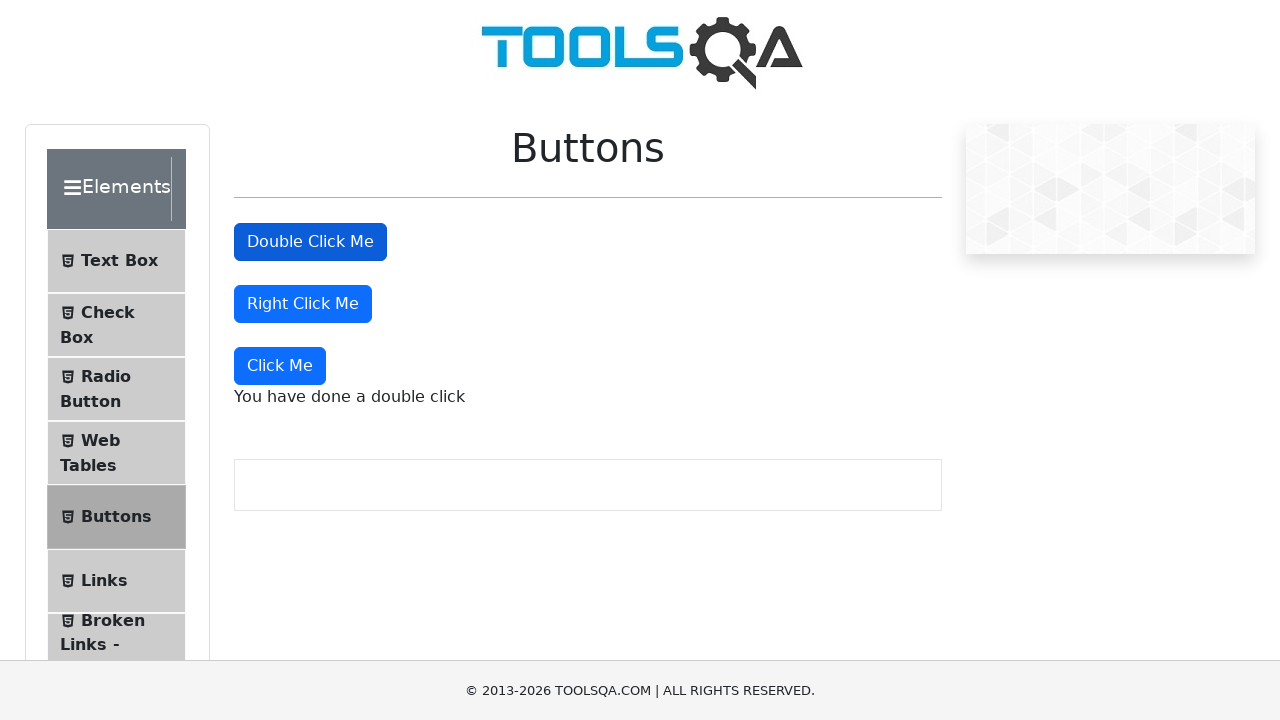

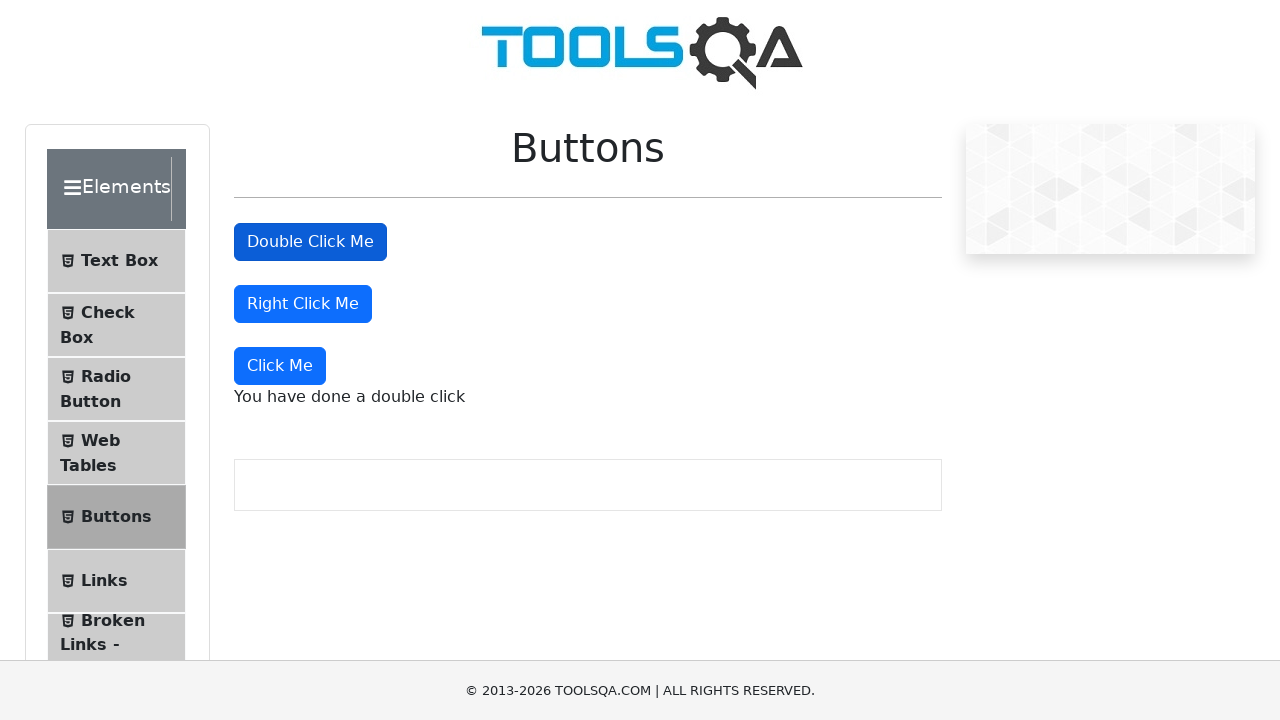